Tests checkbox interaction by clicking the Python checkbox and verifying the validation text updates correctly

Starting URL: https://play1.automationcamp.ir/forms.html

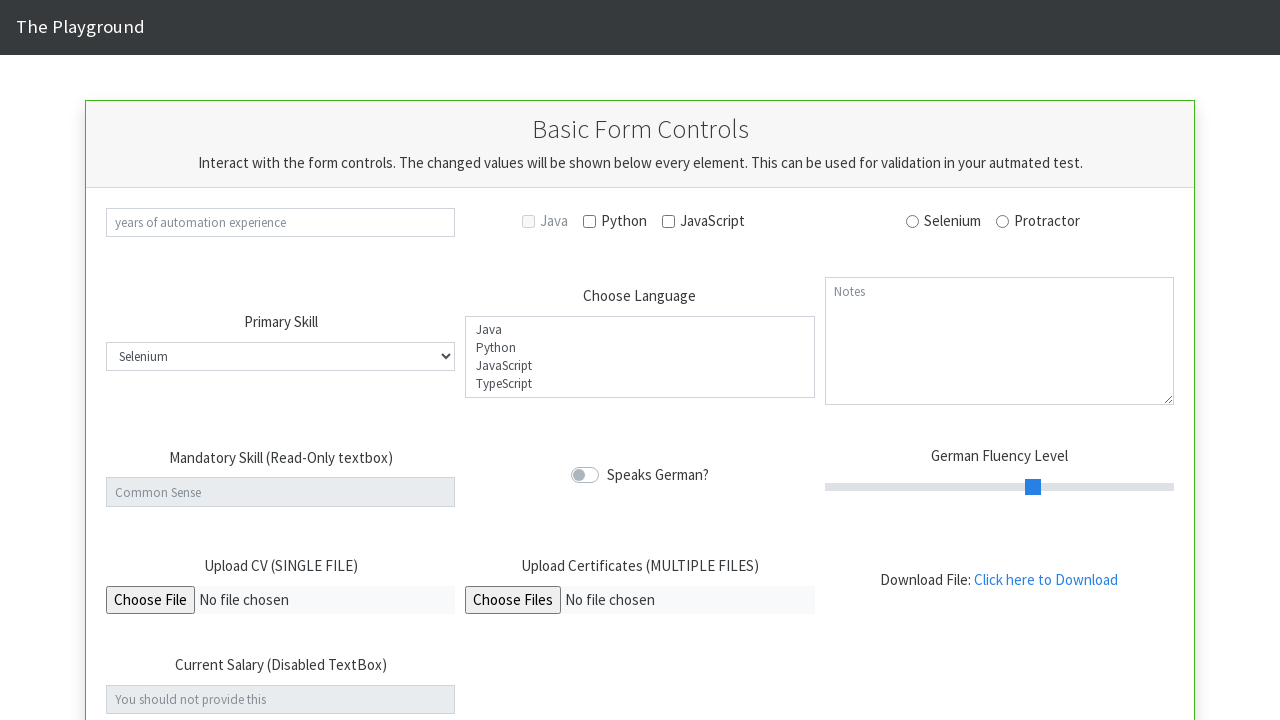

Navigated to forms page
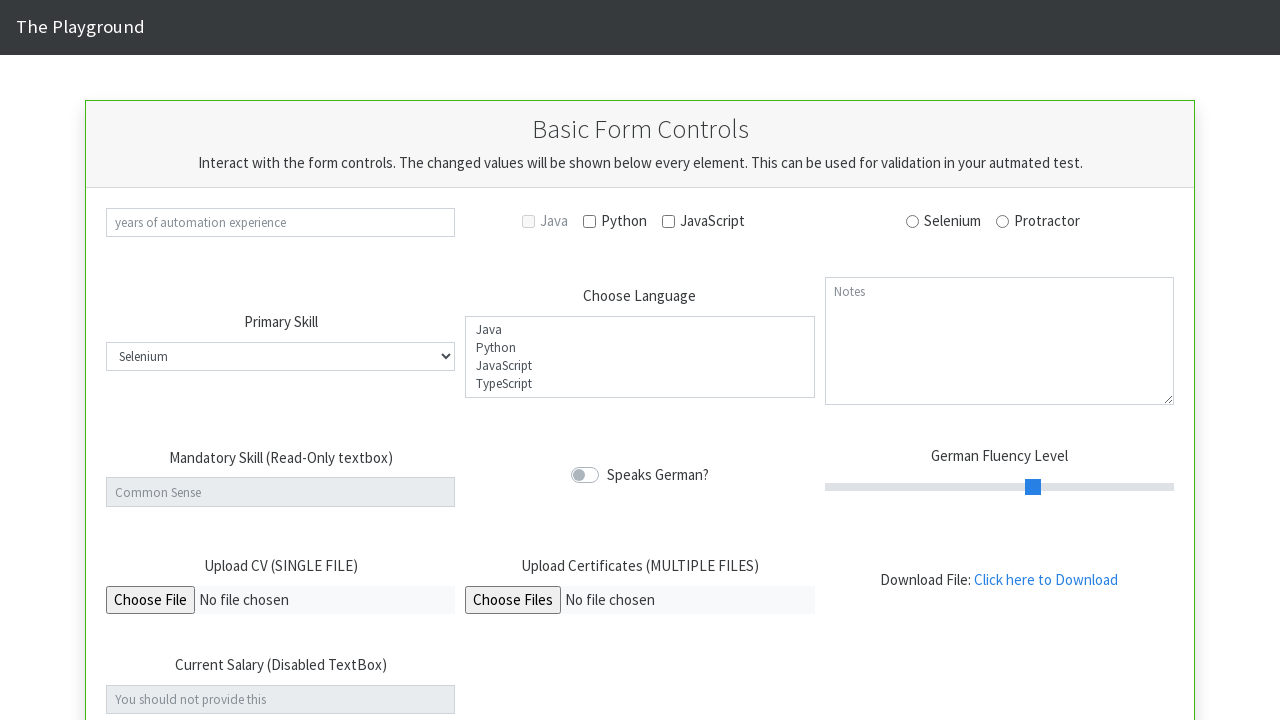

Clicked the Python checkbox at (590, 221) on #check_python
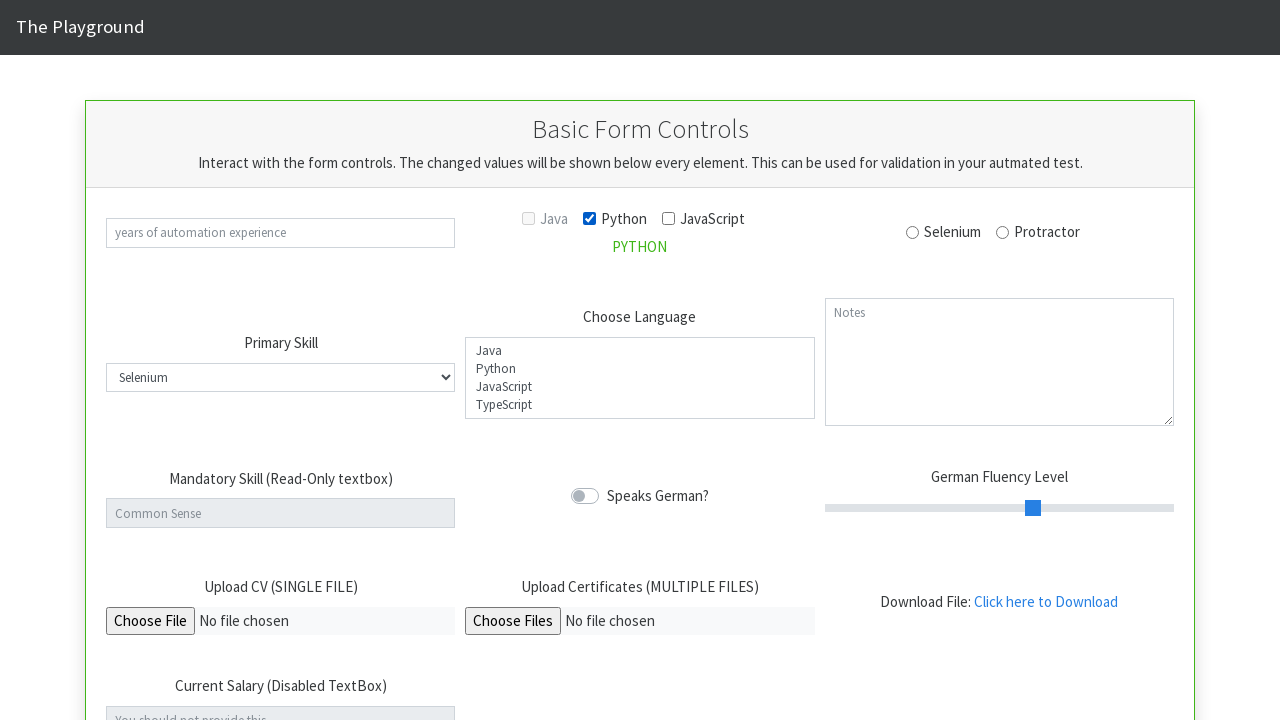

Validation text element loaded
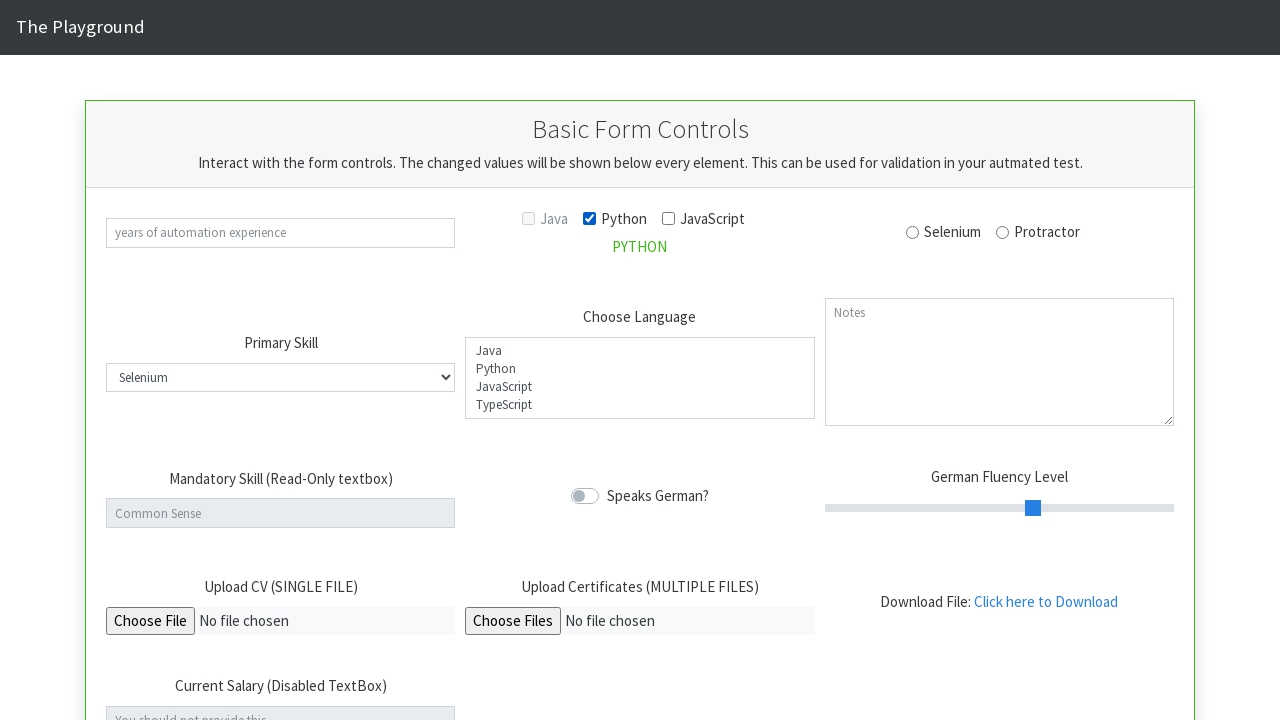

Retrieved validation text: 'PYTHON'
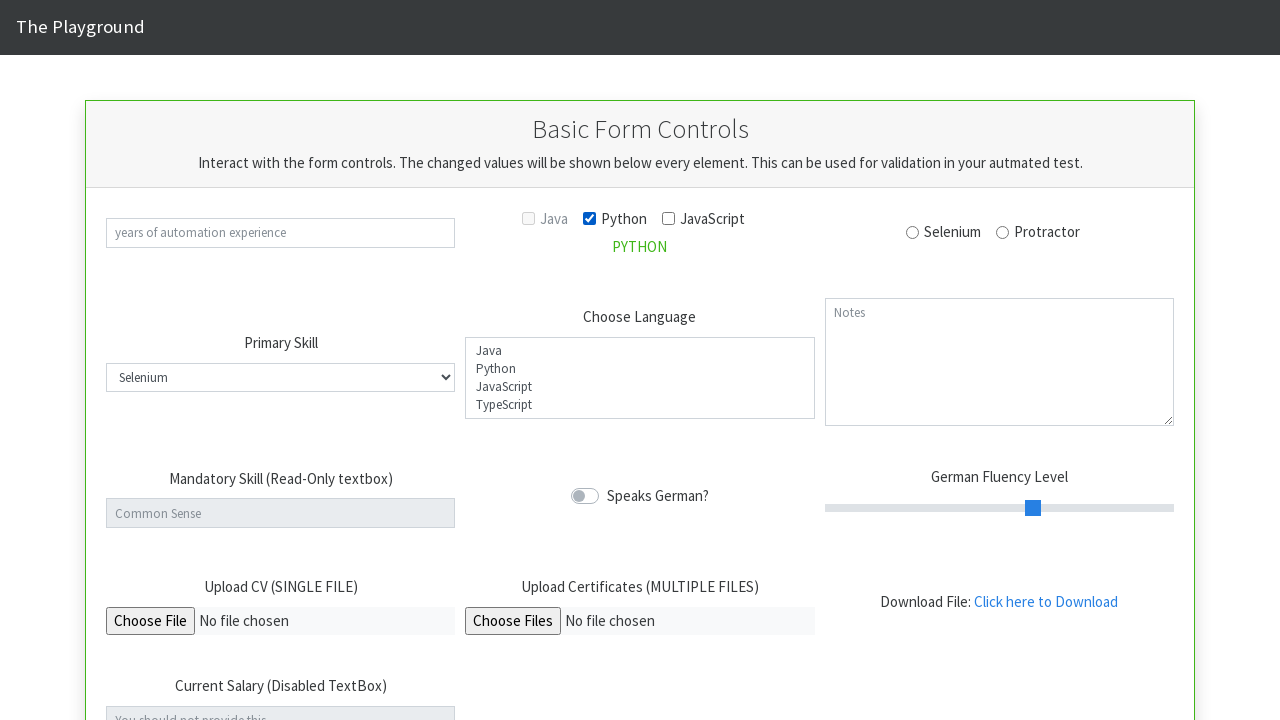

Asserted that validation text equals 'PYTHON'
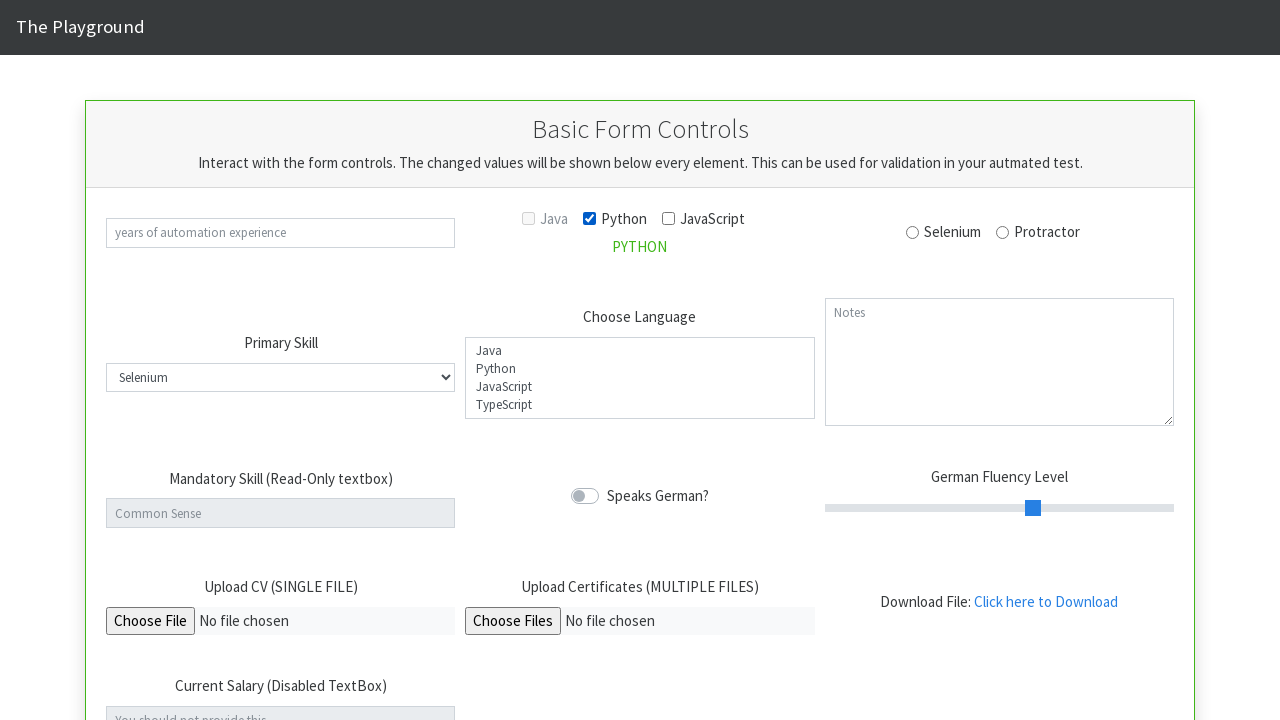

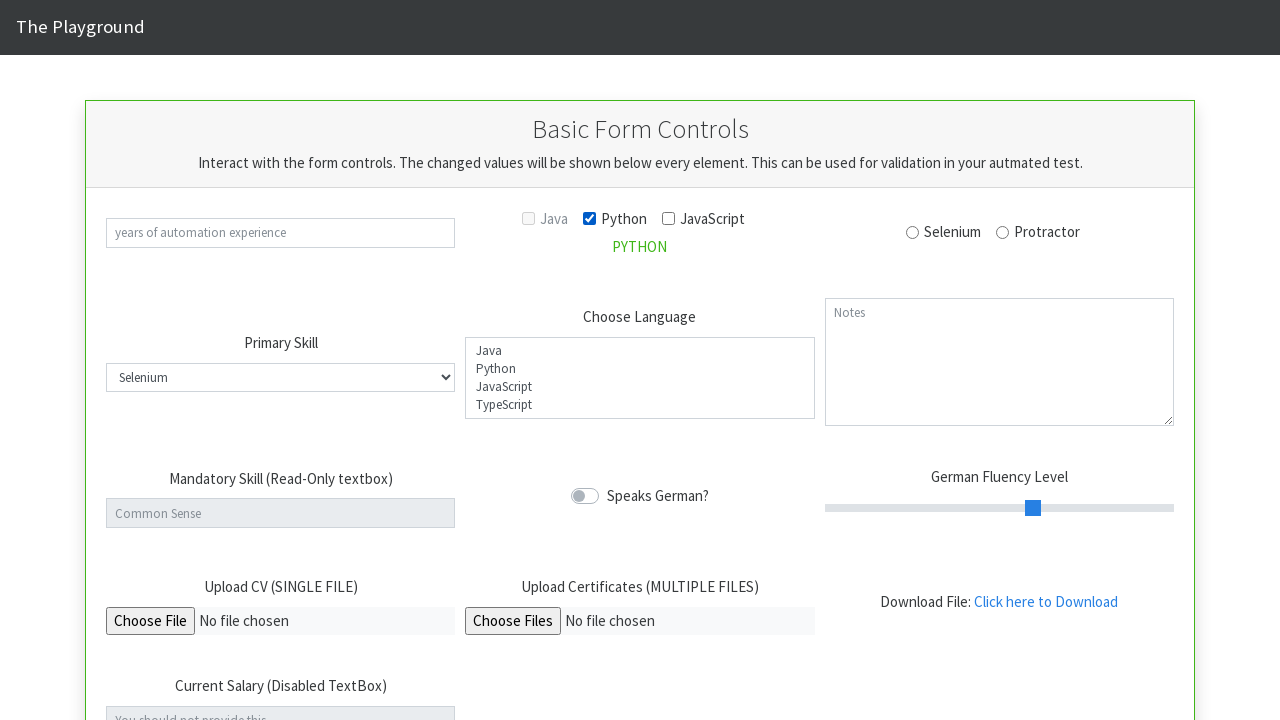